Tests a jQuery dropdown combo tree component by clicking on an input box to open the dropdown and selecting an option from the list

Starting URL: https://www.jqueryscript.net/demo/Drop-Down-Combo-Tree/

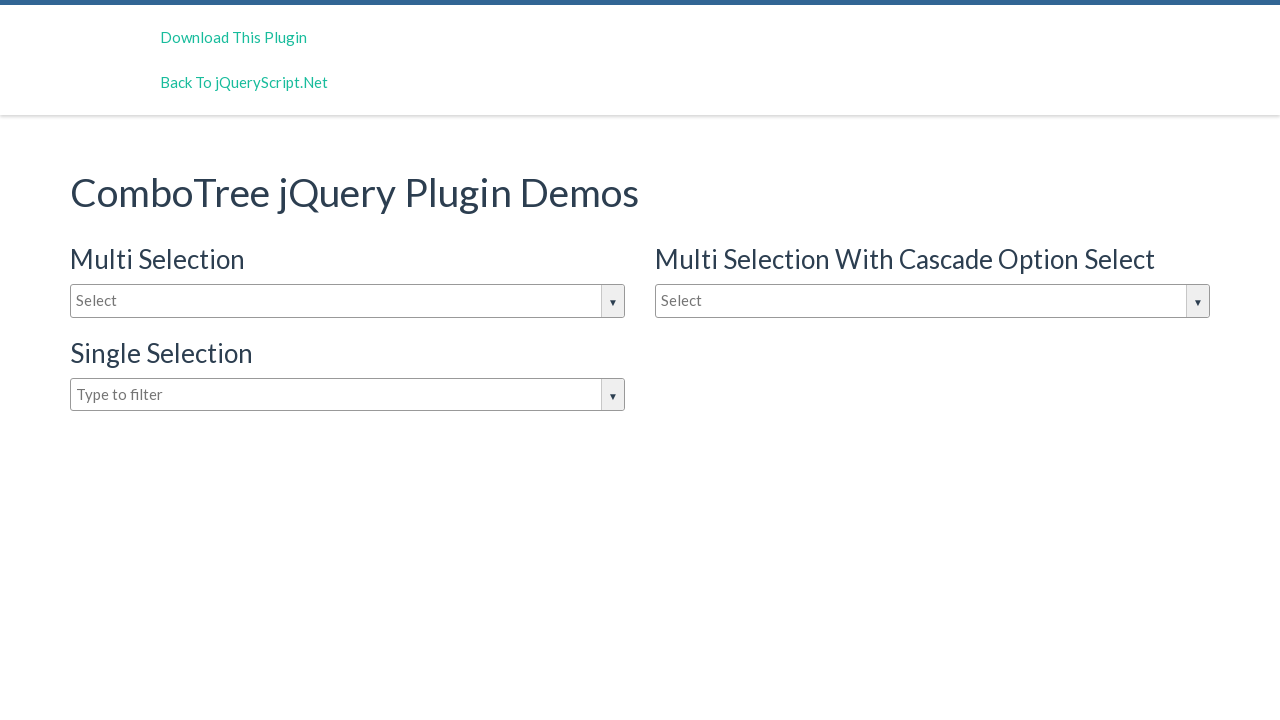

Clicked on input box to open dropdown combo tree at (348, 301) on #justAnInputBox
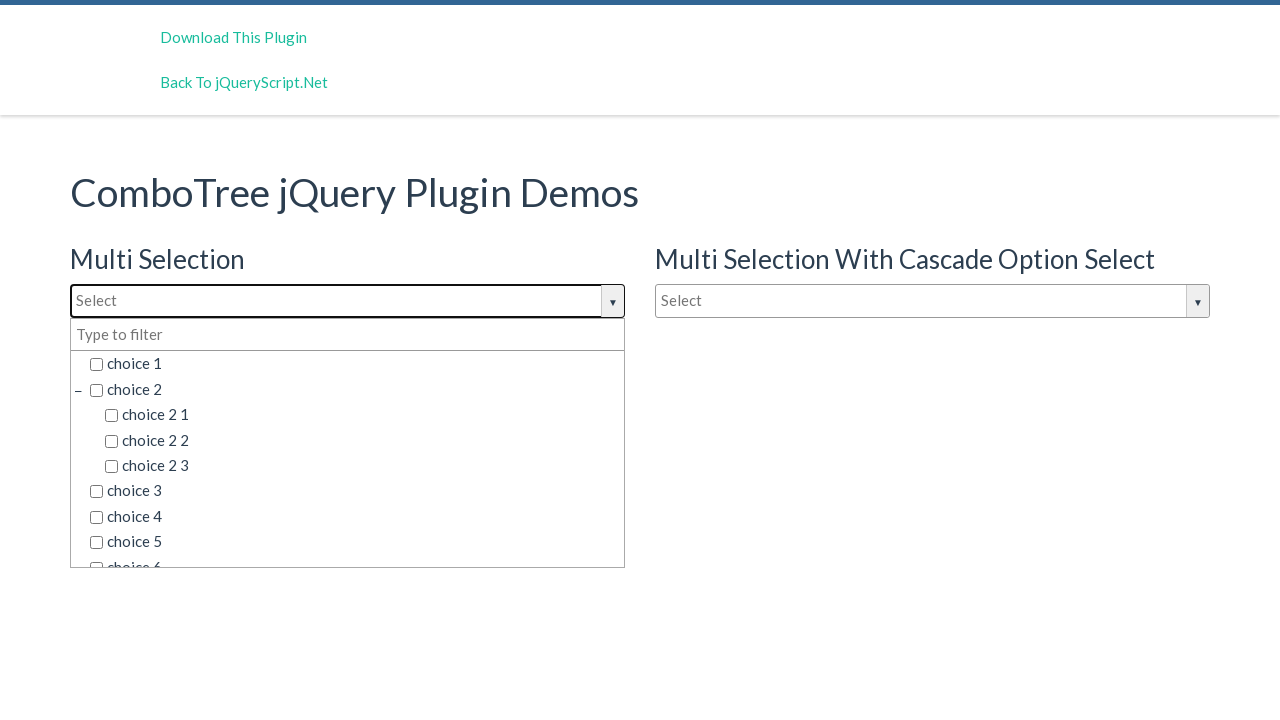

Dropdown container appeared and is visible
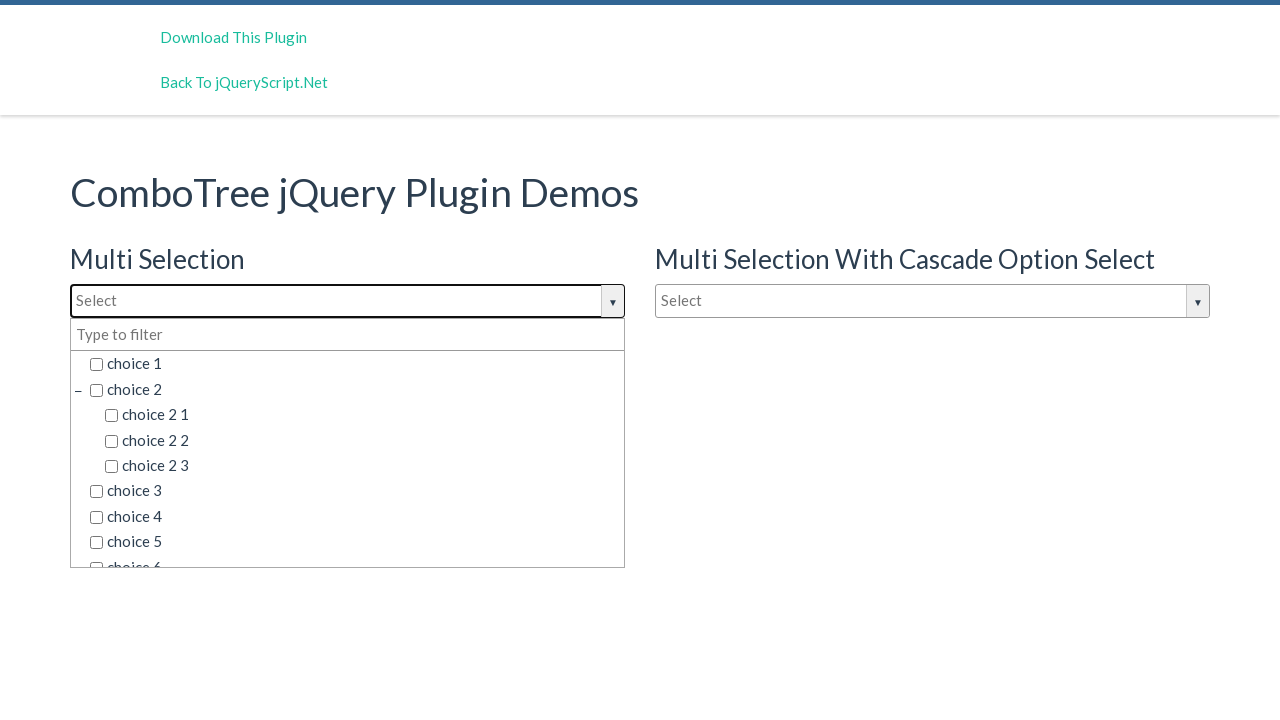

Selected 'choice 2' option from dropdown at (355, 389) on xpath=//span[text()='choice 2']
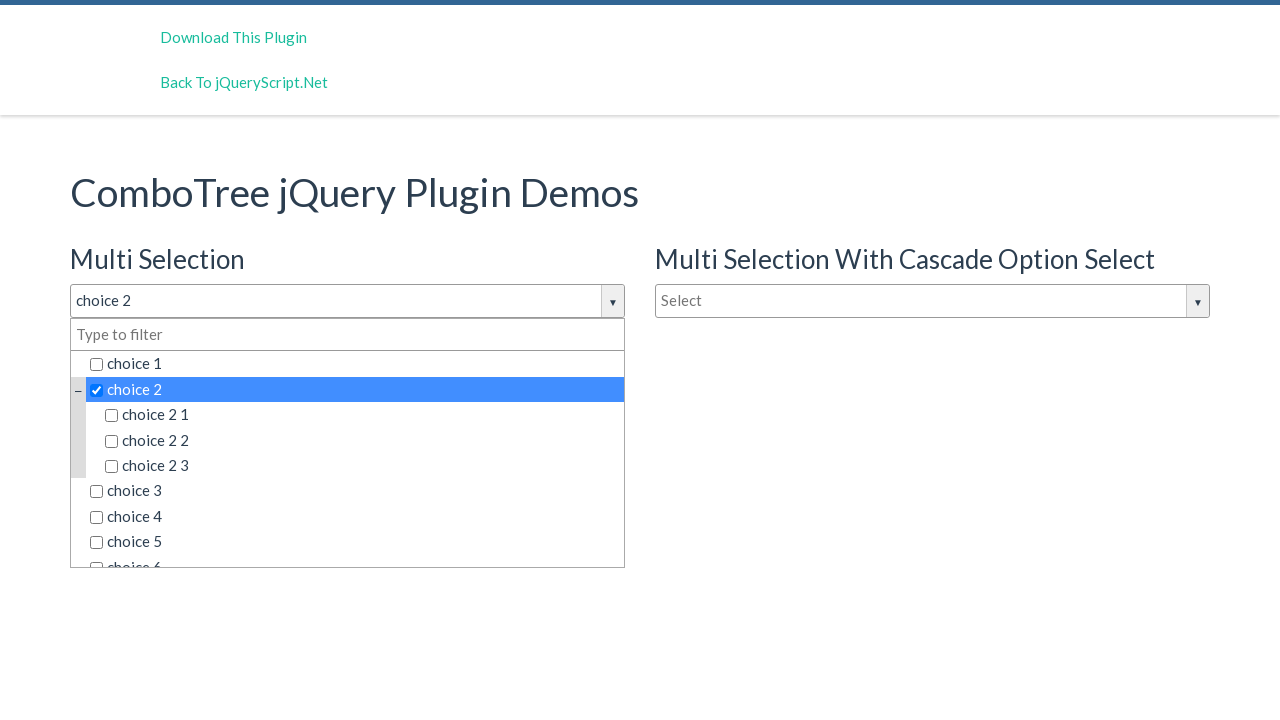

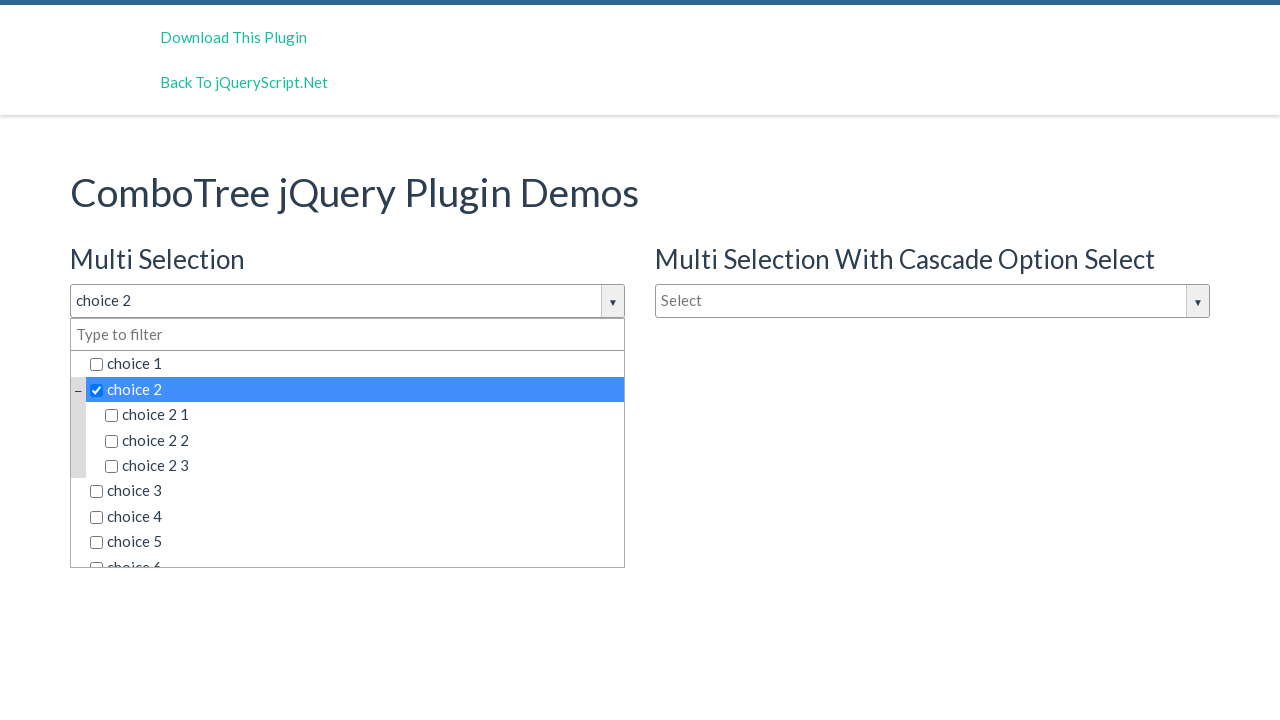